Tests finding an element that becomes visible after clicking a start button, verifying dynamic unhiding functionality

Starting URL: http://the-internet.herokuapp.com/dynamic_loading/1

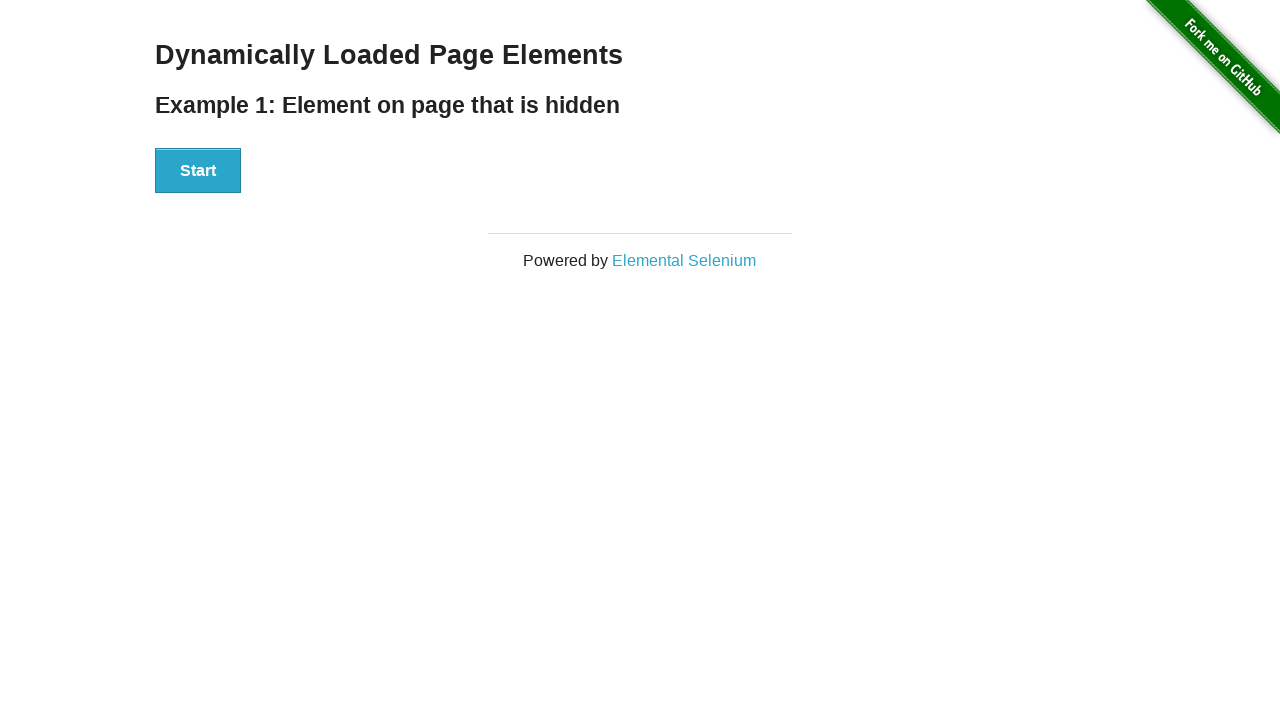

Navigated to dynamic loading test page
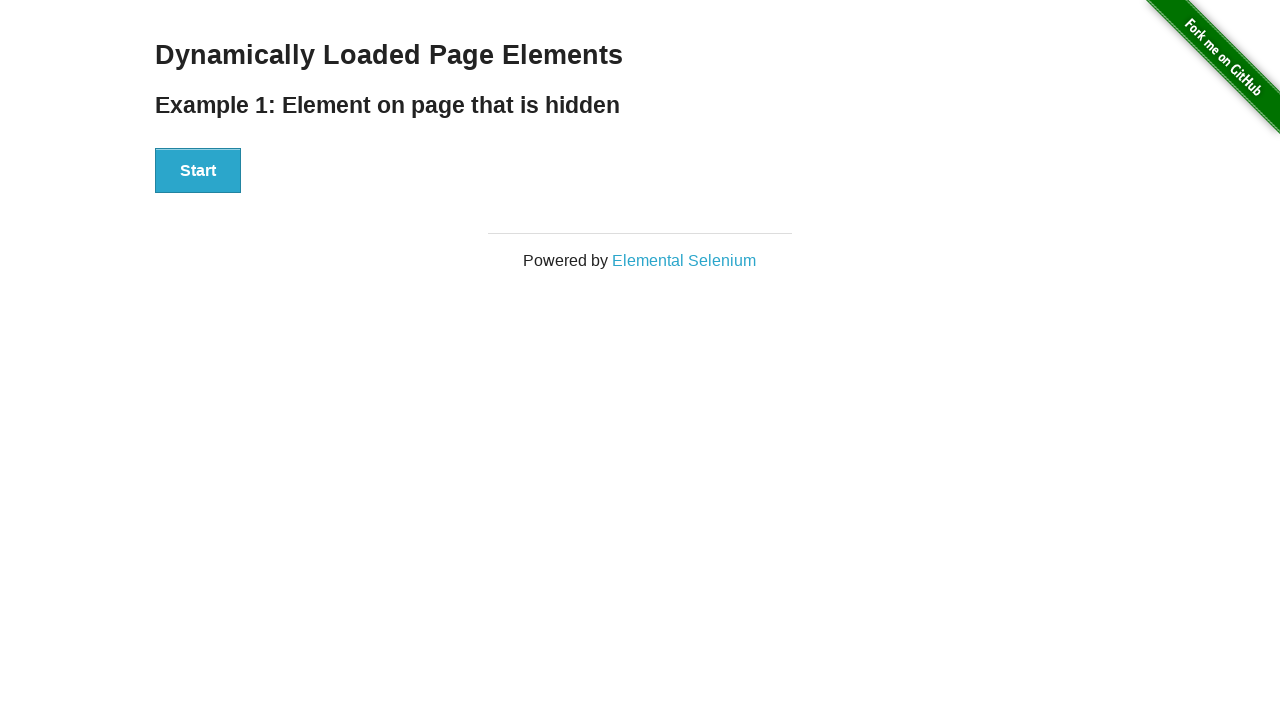

Clicked Start button to trigger dynamic loading at (198, 171) on #start button
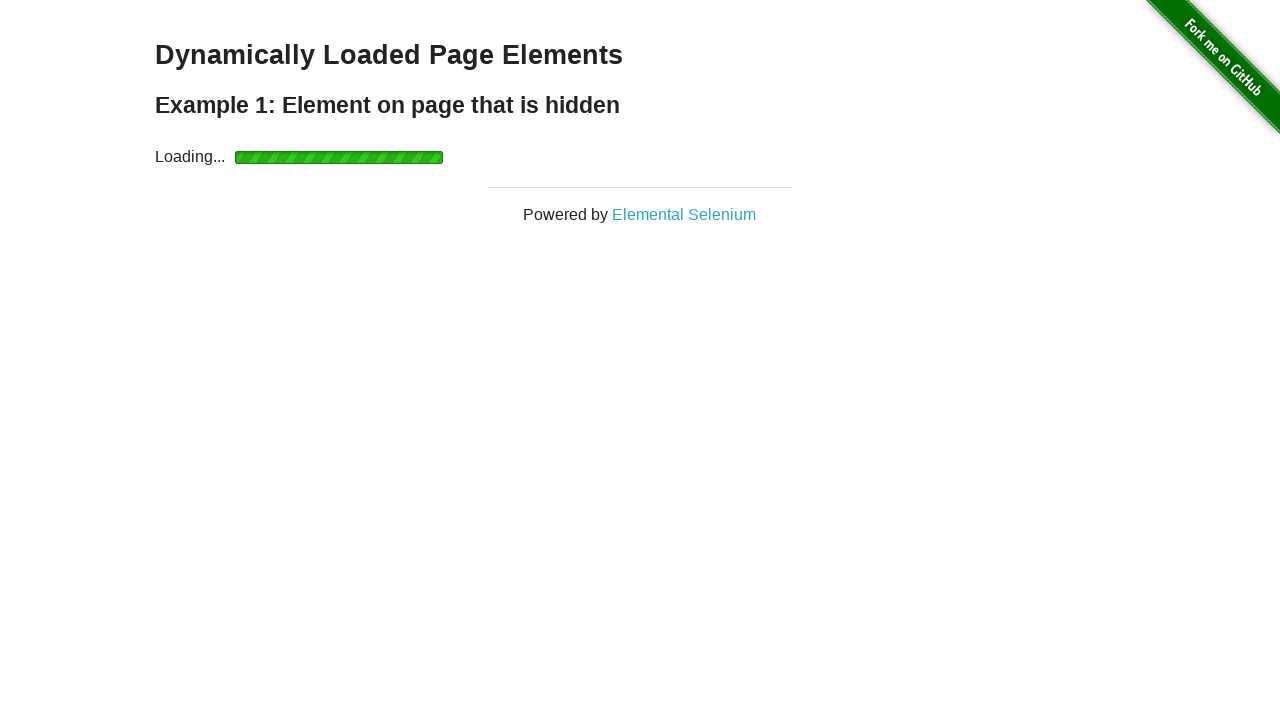

Verified that 'Hello World' text became visible after loading
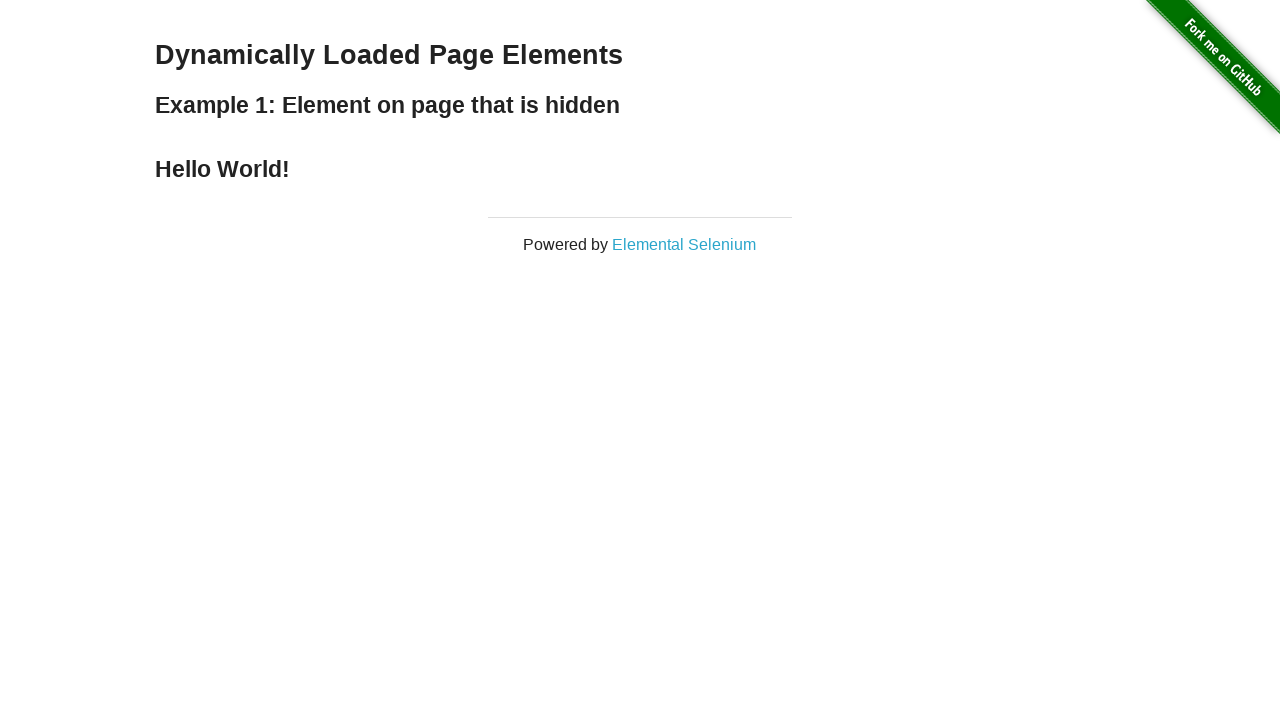

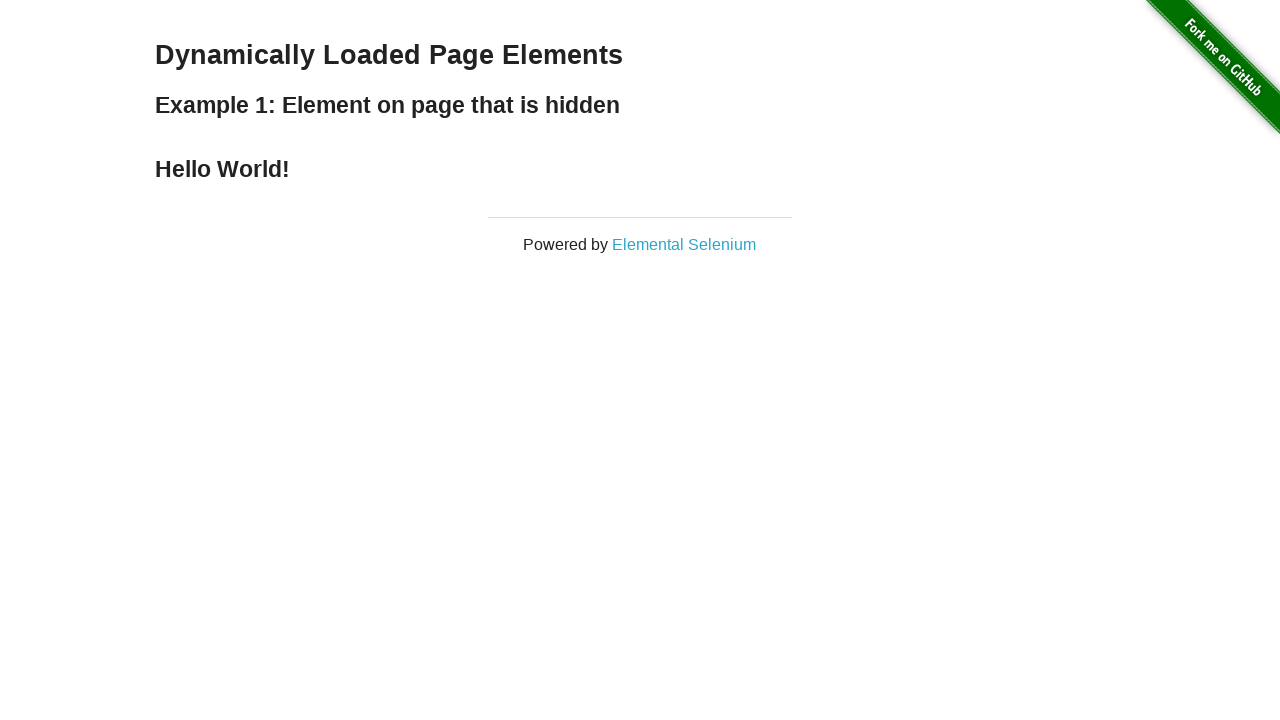